Tests drag and drop functionality on jQuery UI demo page by dragging an element from source to target within an iframe

Starting URL: https://jqueryui.com/

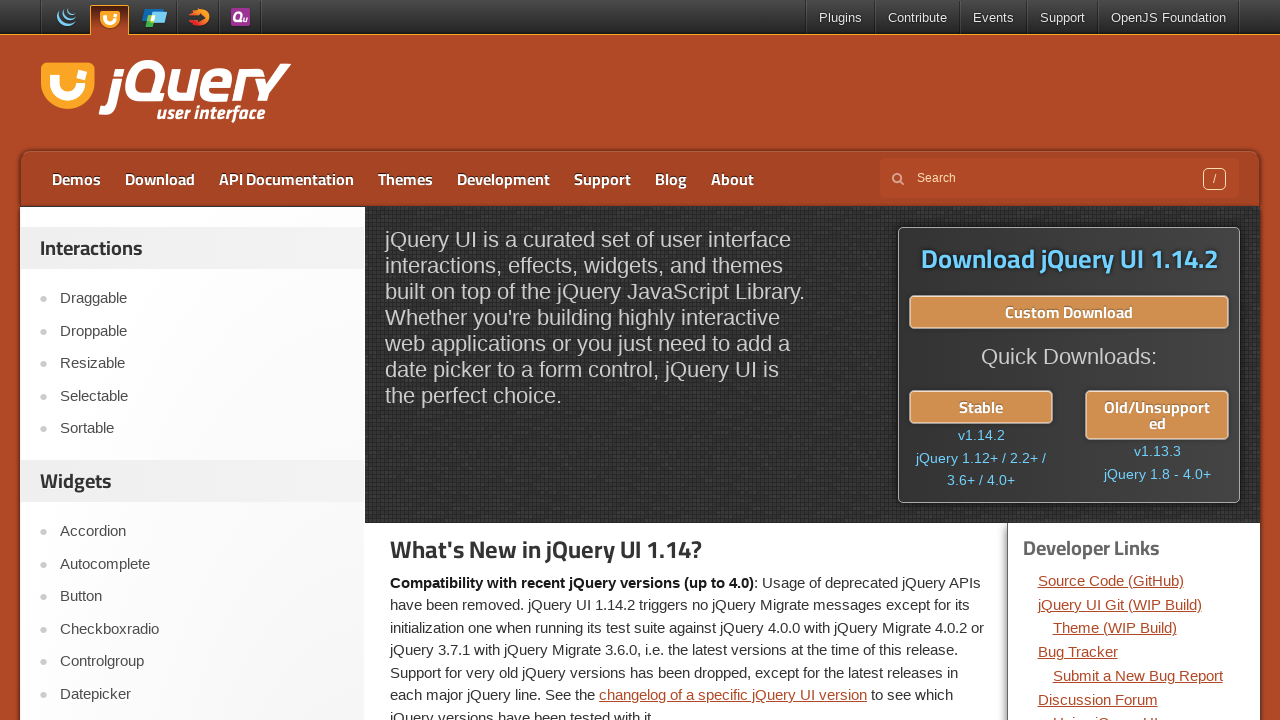

Clicked on the Droppable link to navigate to the demo page at (202, 331) on a:has-text('Droppable')
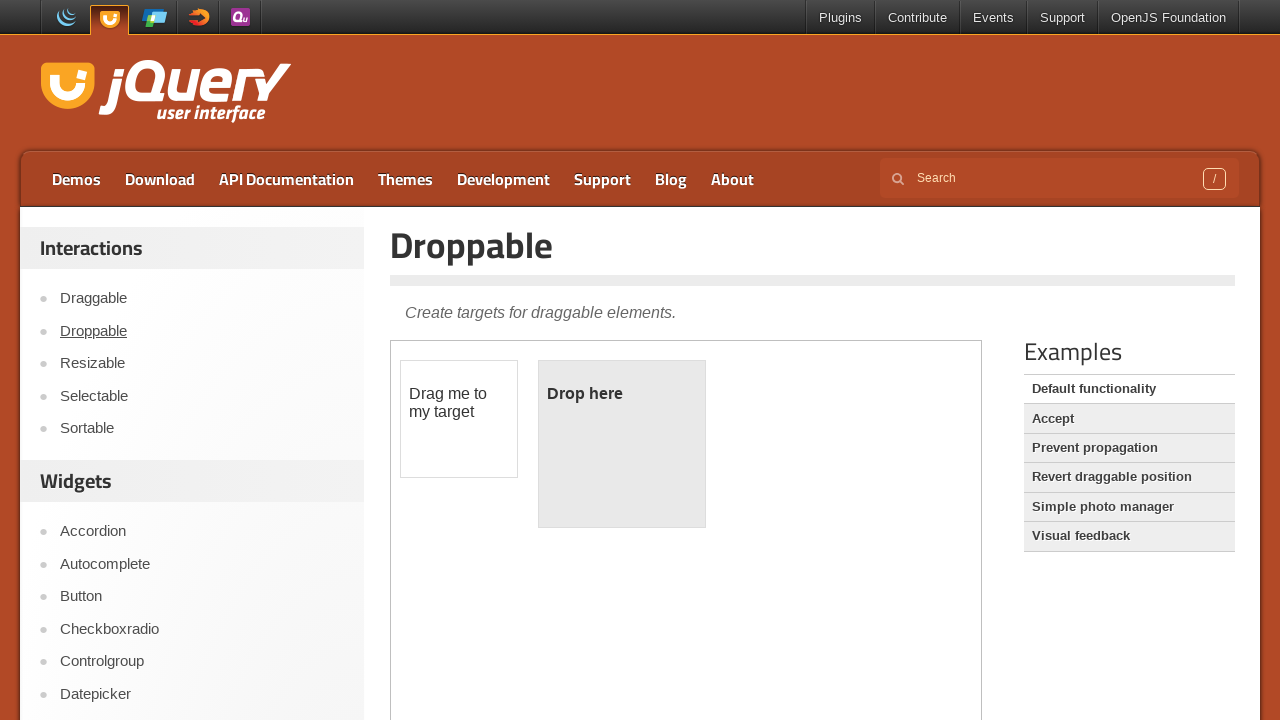

Located the demo iframe
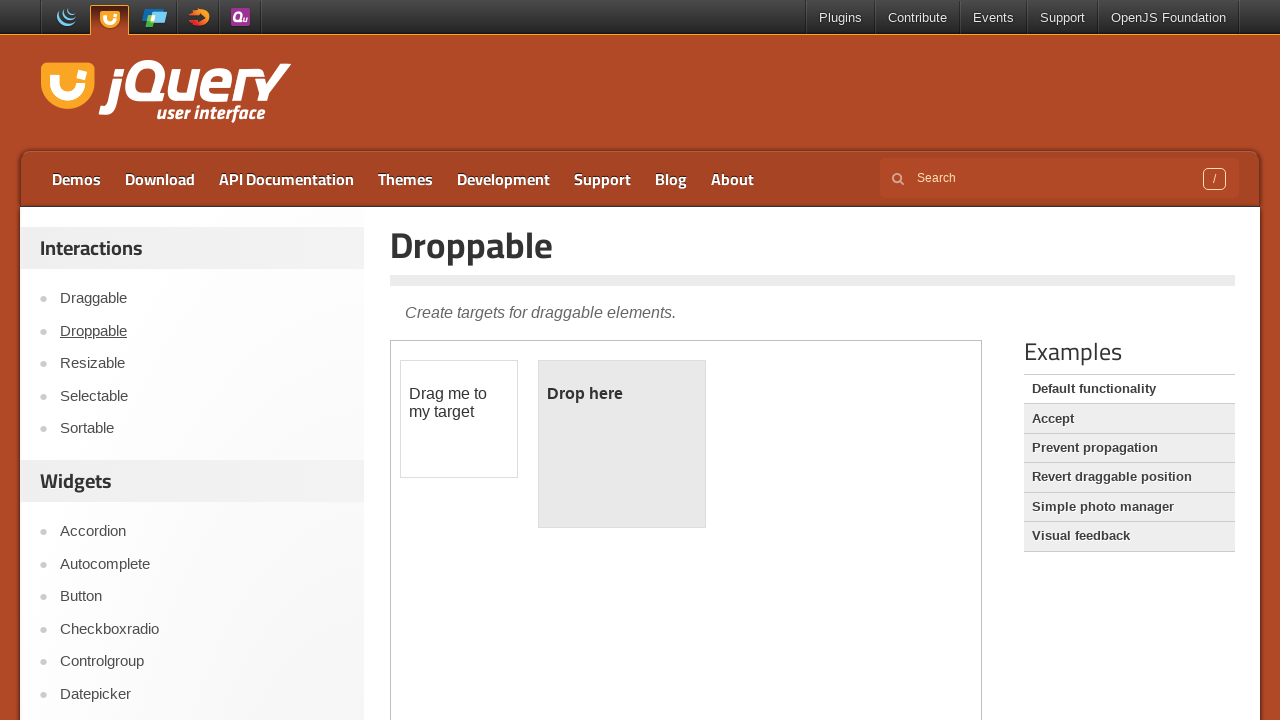

Located the draggable element within the iframe
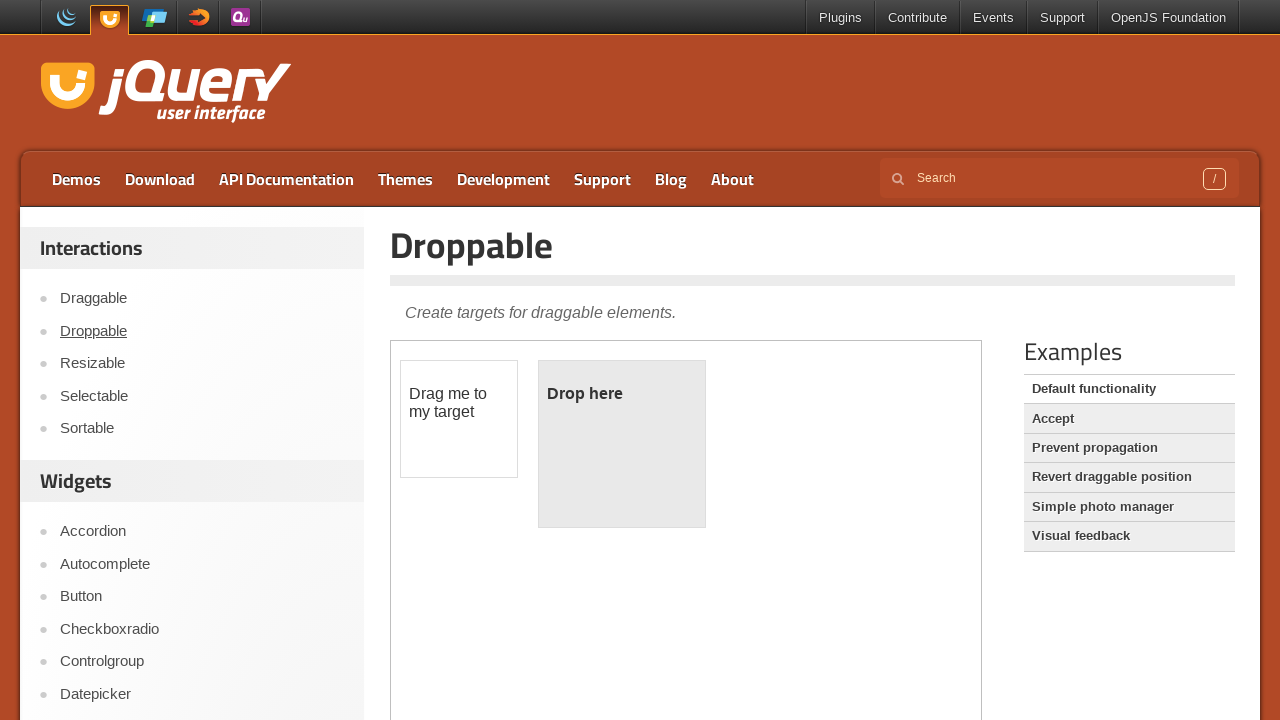

Located the droppable element within the iframe
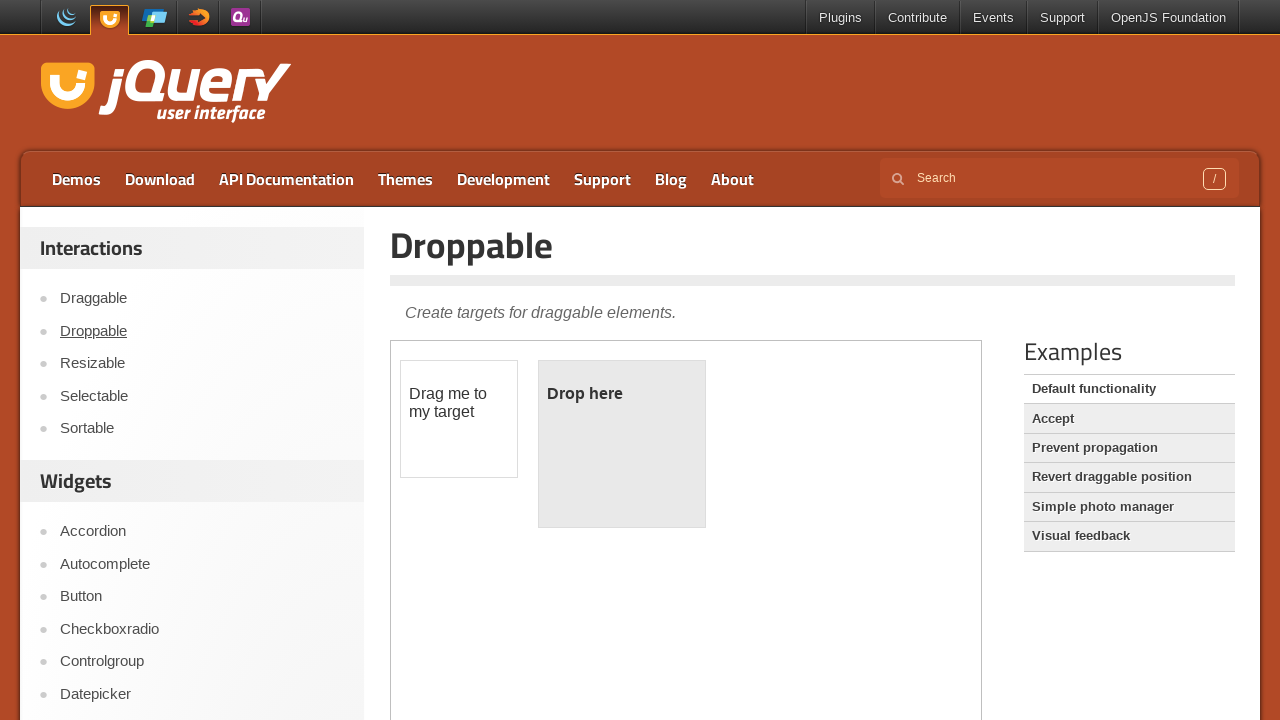

Performed drag and drop operation from draggable to droppable element at (622, 444)
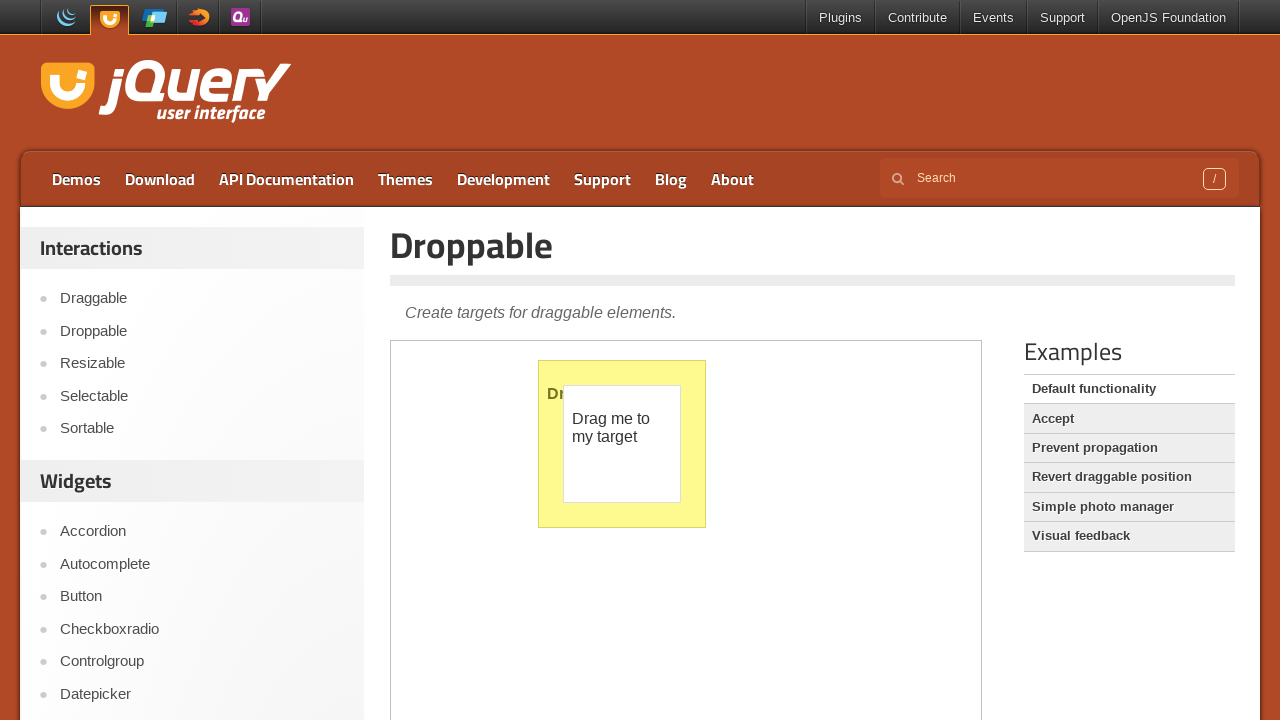

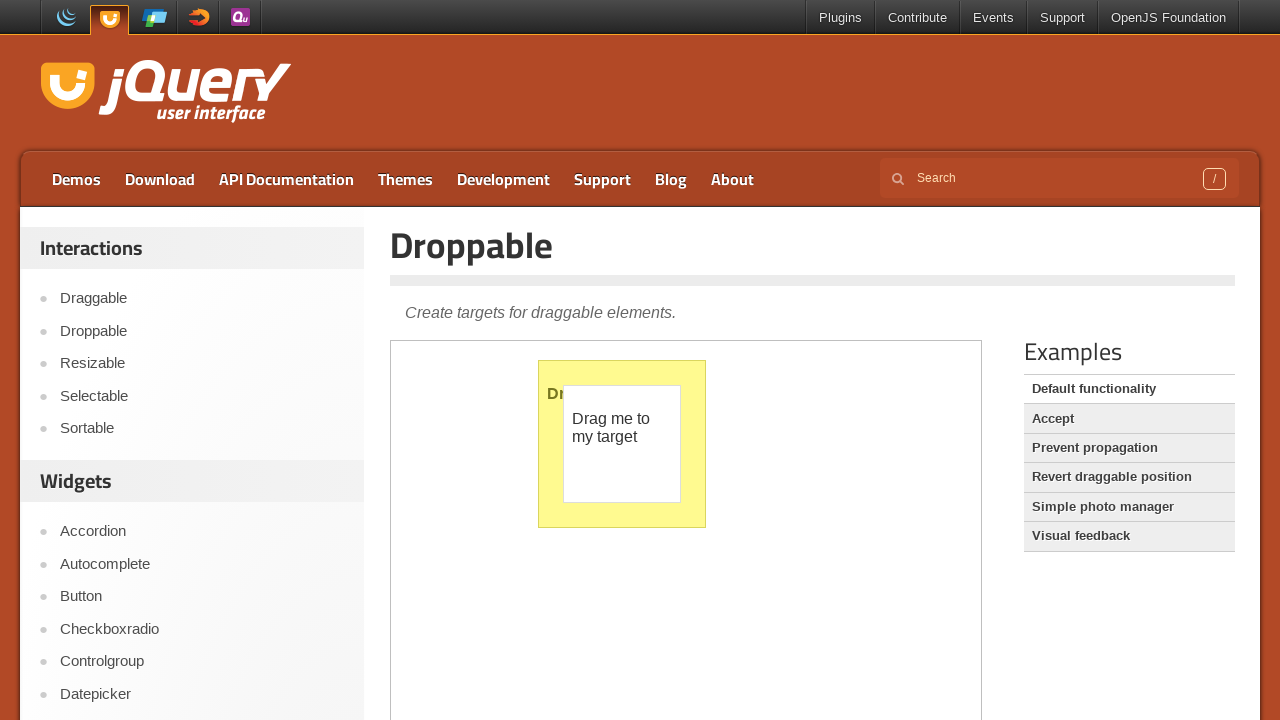